Navigates through a paginated table on an RPA challenge OCR website, clicking the "next" button to move through 3 pages of table data.

Starting URL: https://rpachallengeocr.azurewebsites.net/

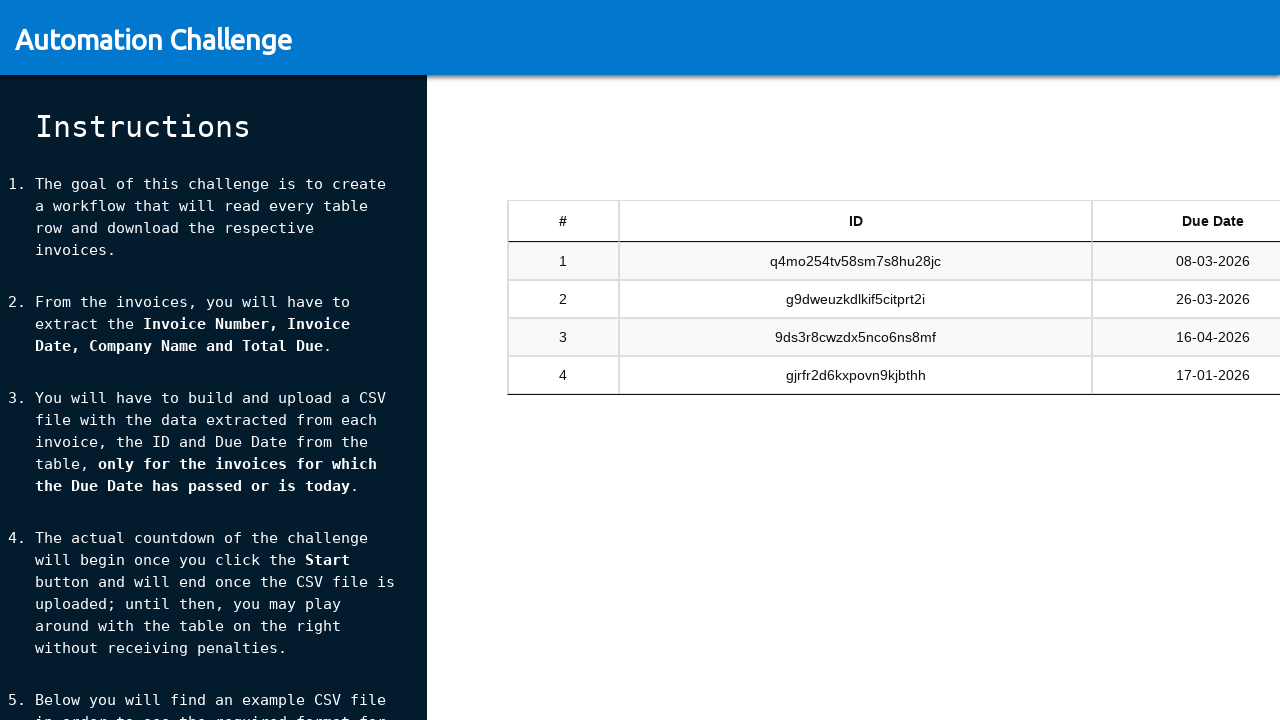

Waited for table sandbox to load
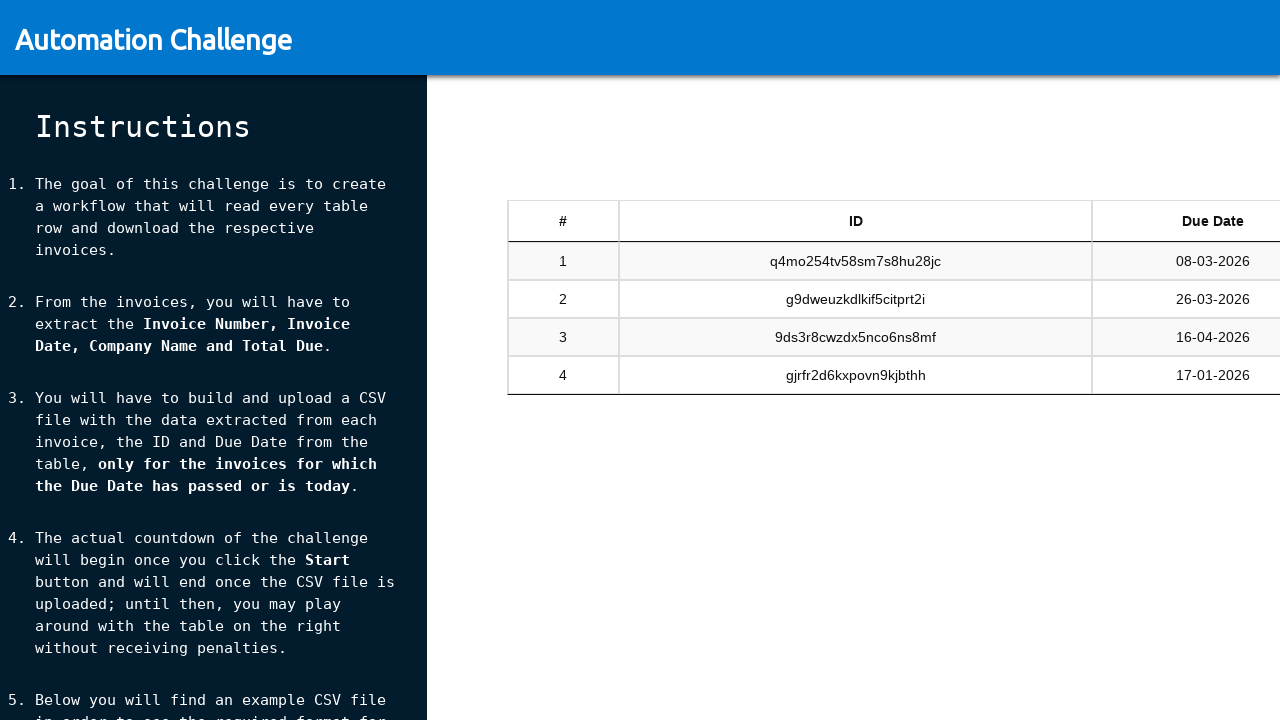

Table rows visible on page 1
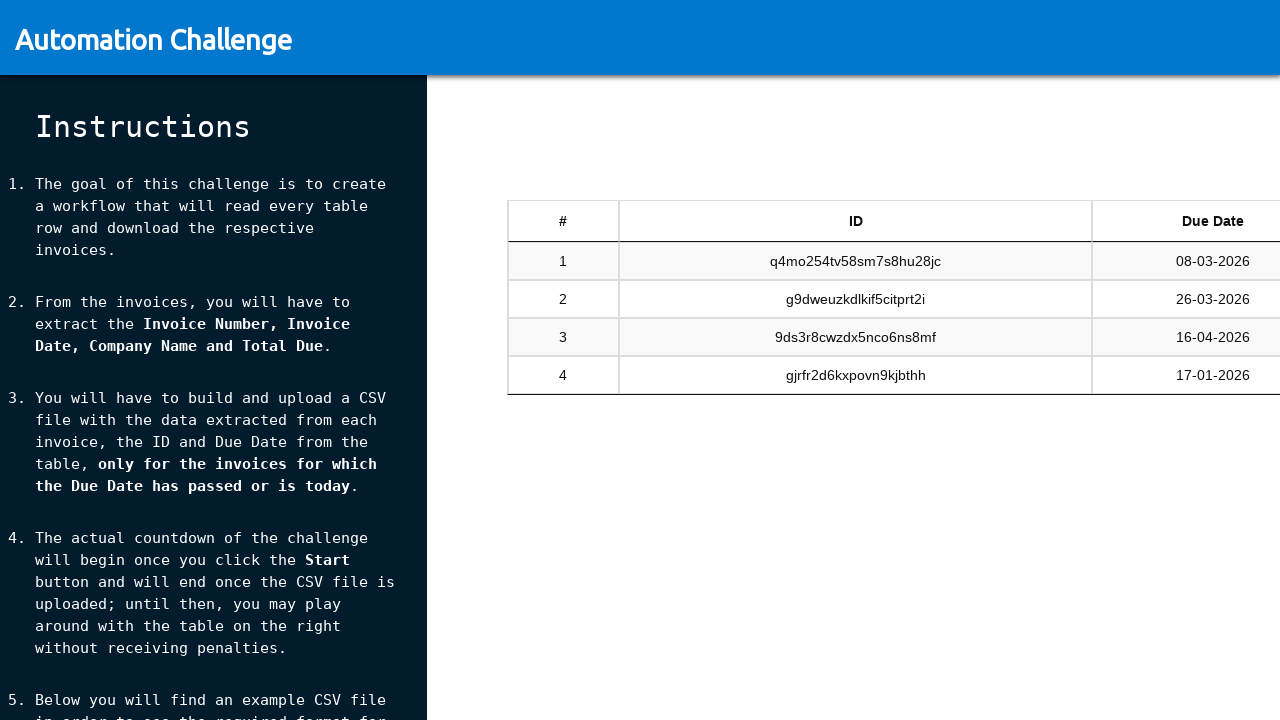

Waited for page 1 to fully load
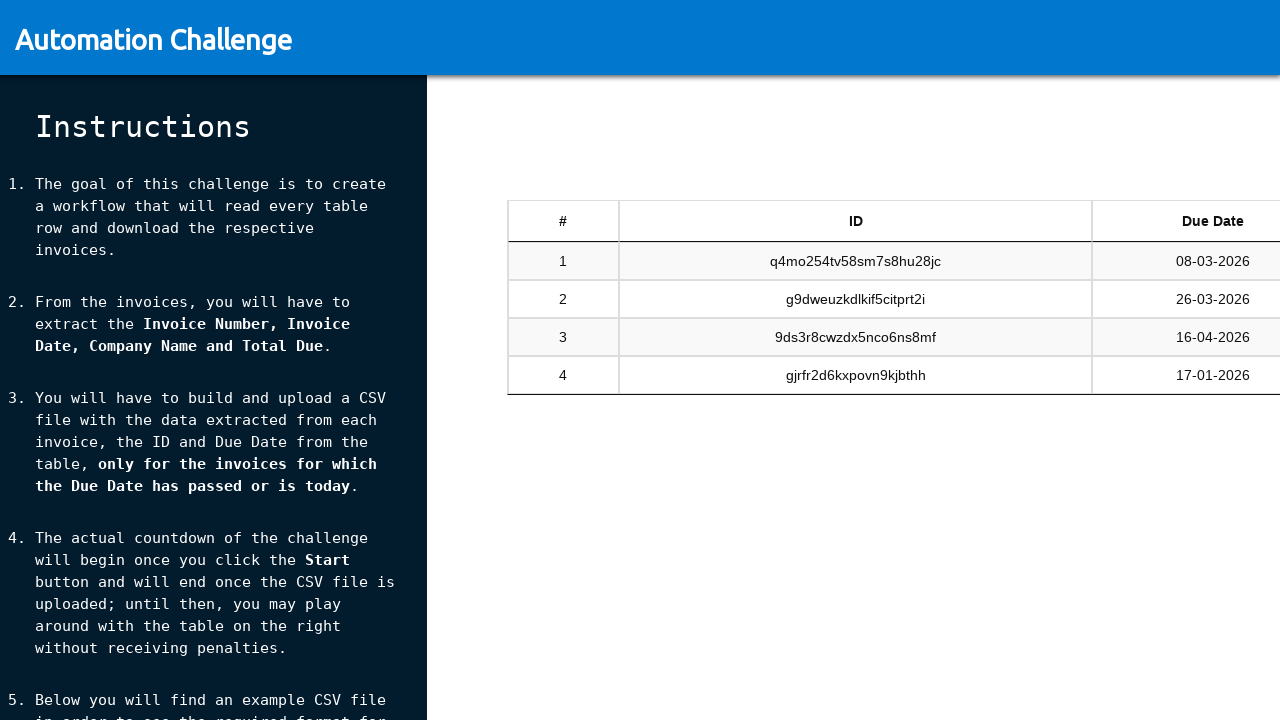

Clicked next button to navigate from page 1 to page 2 at (1185, 446) on #tableSandbox_next
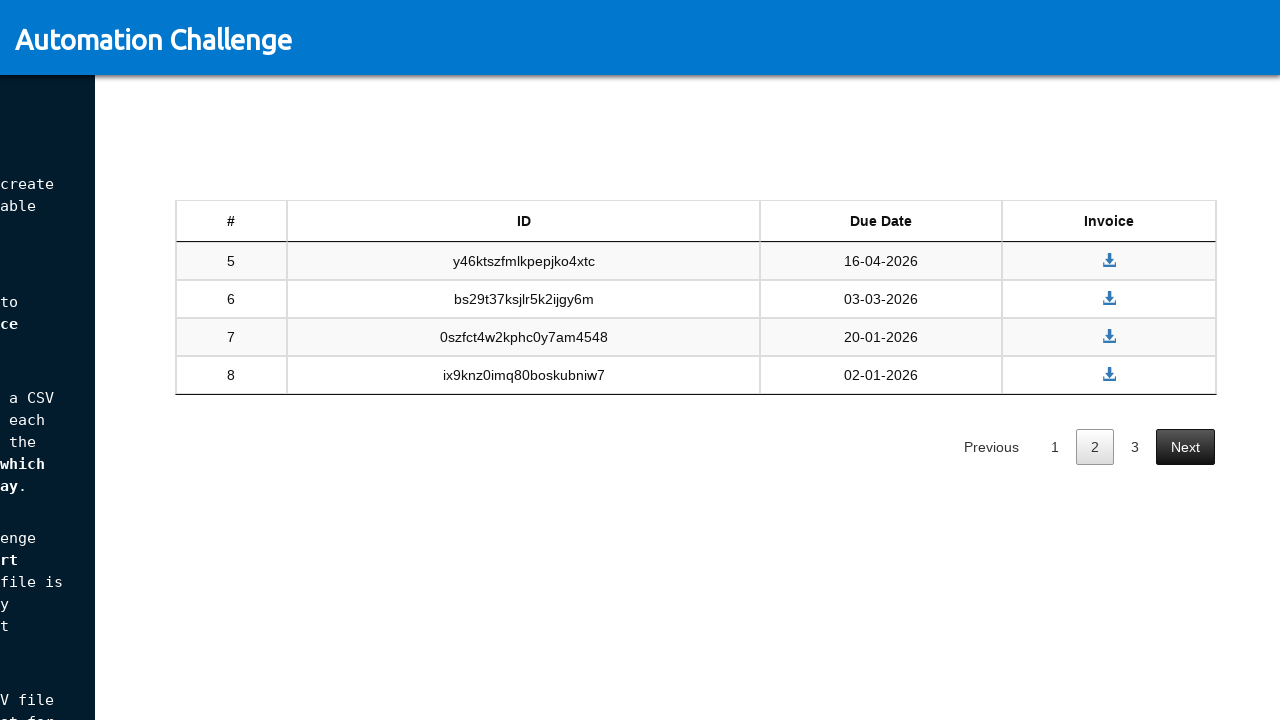

Waited for page 2 to load
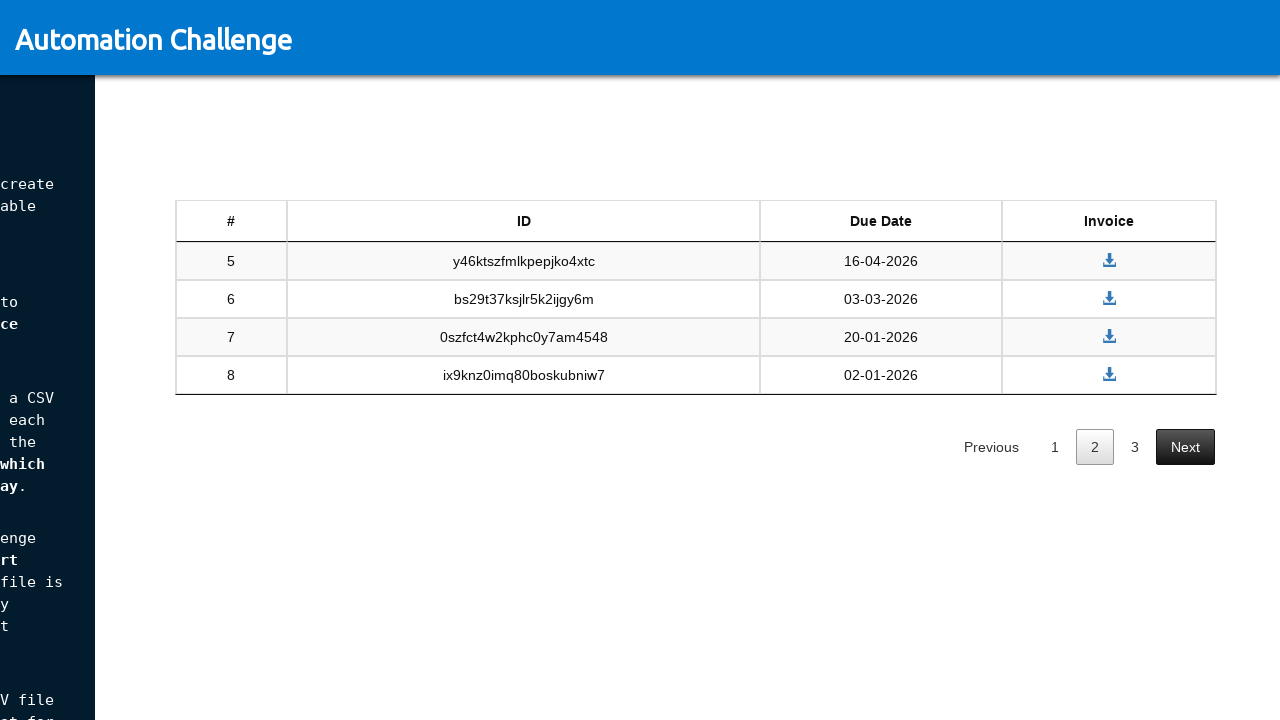

Table rows visible on page 2
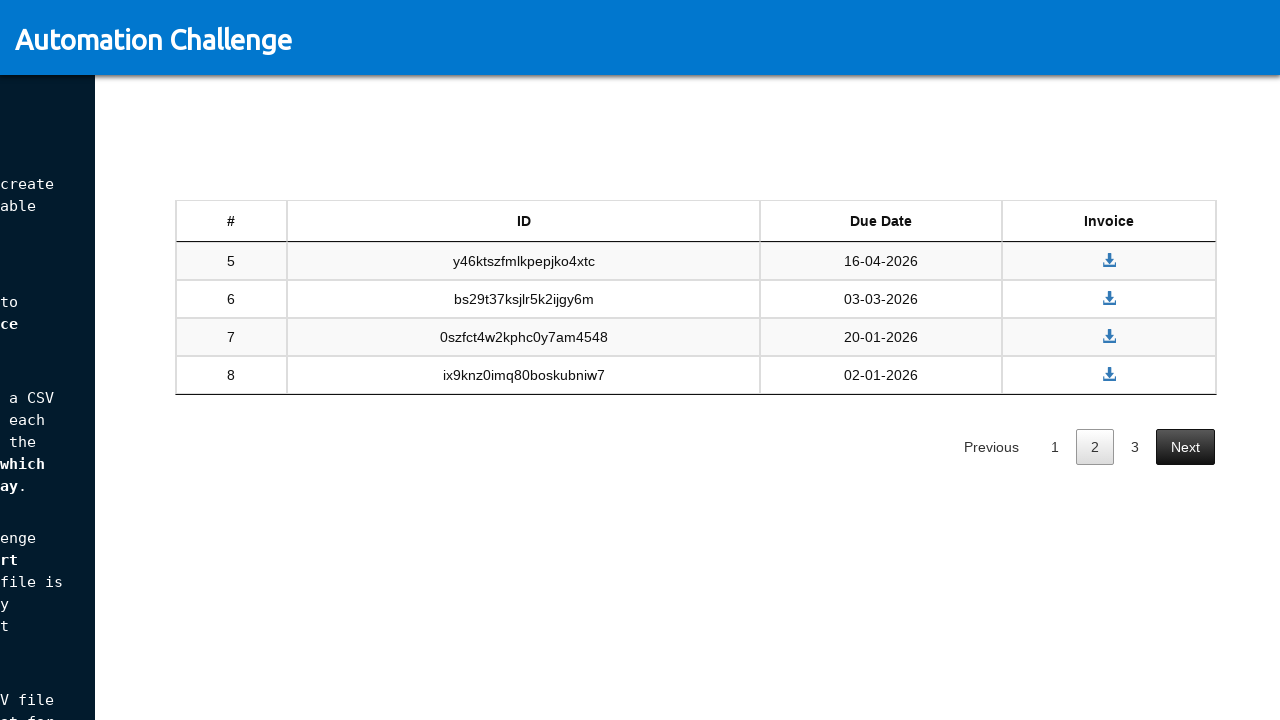

Waited for page 2 to fully load
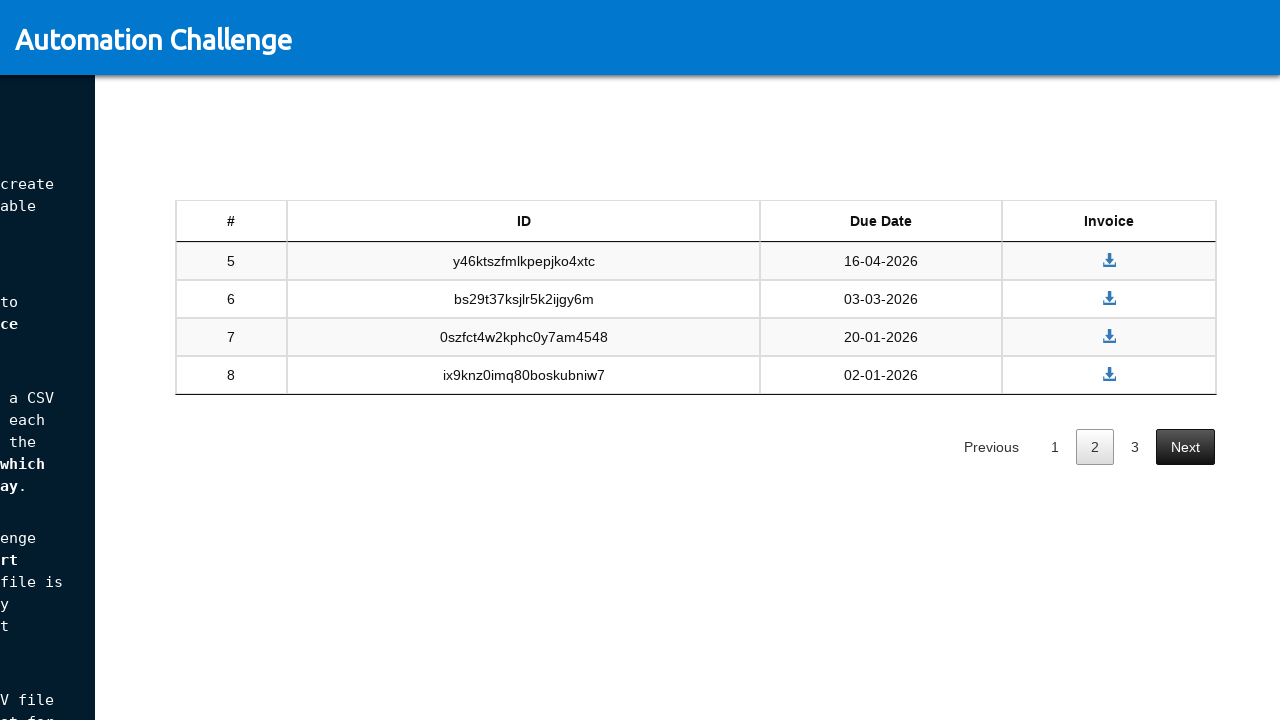

Clicked next button to navigate from page 2 to page 3 at (1185, 446) on #tableSandbox_next
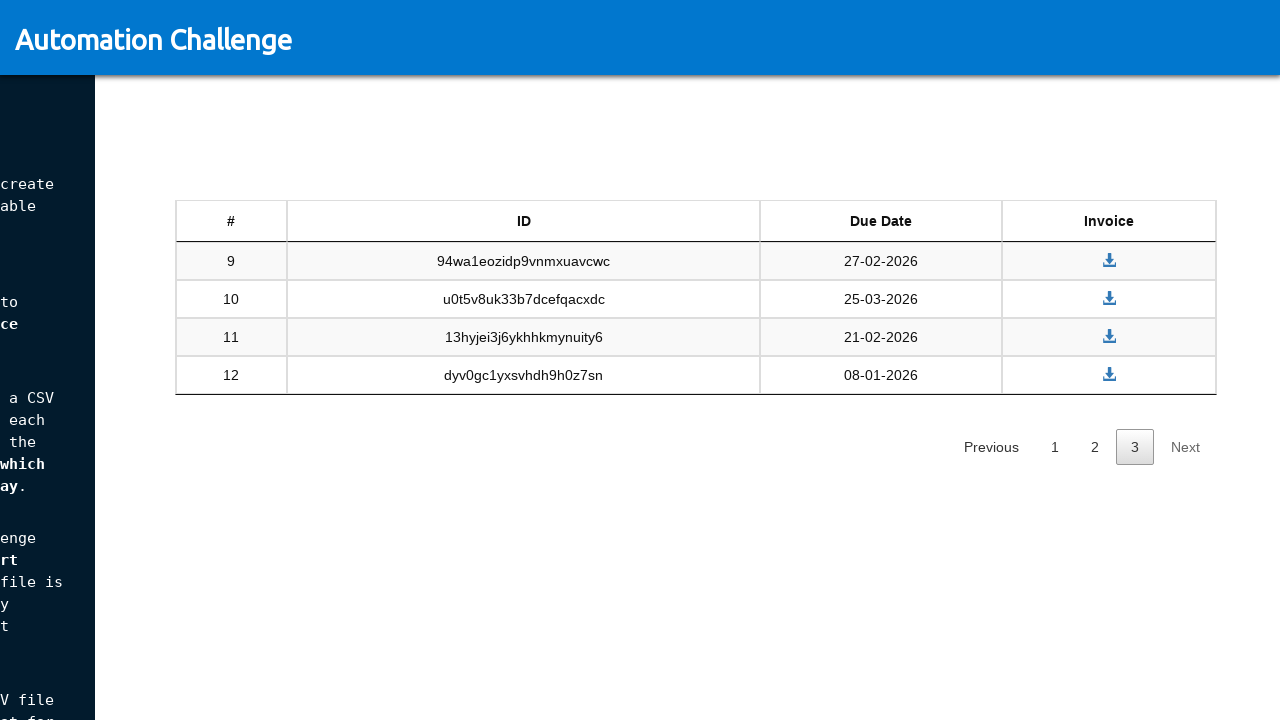

Waited for page 3 to load
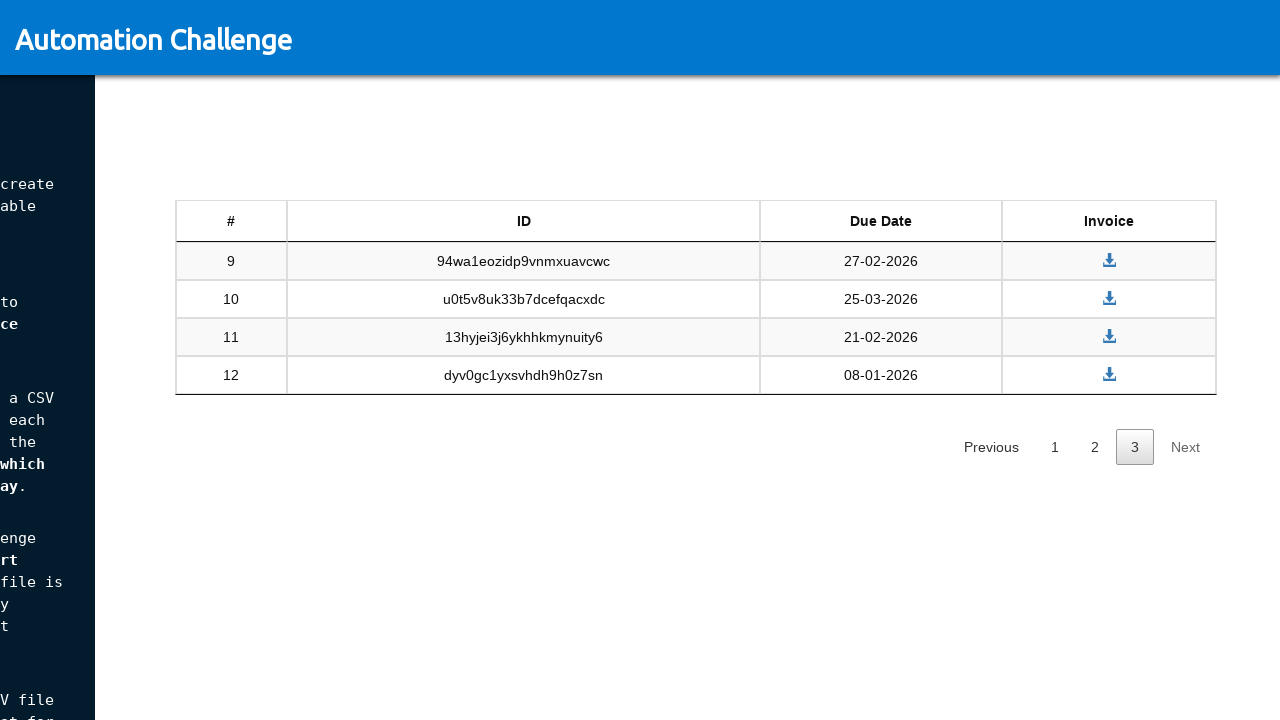

Table rows visible on page 3
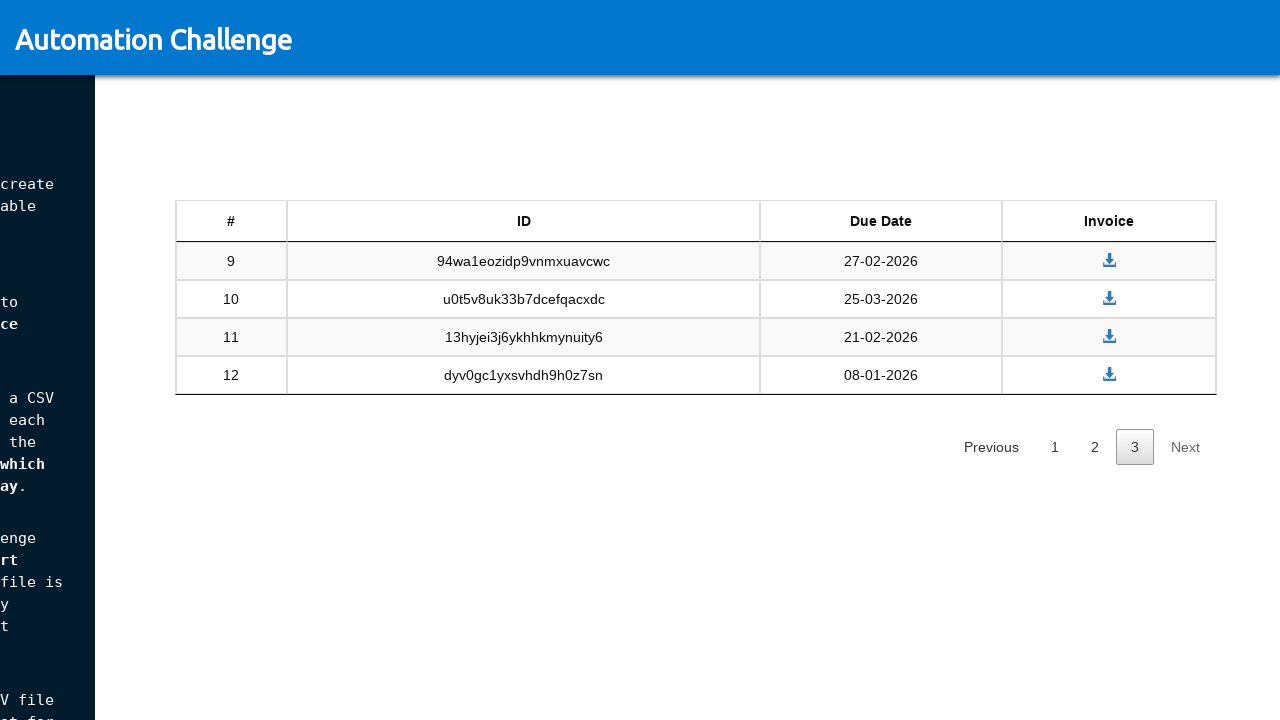

Waited for page 3 to fully load
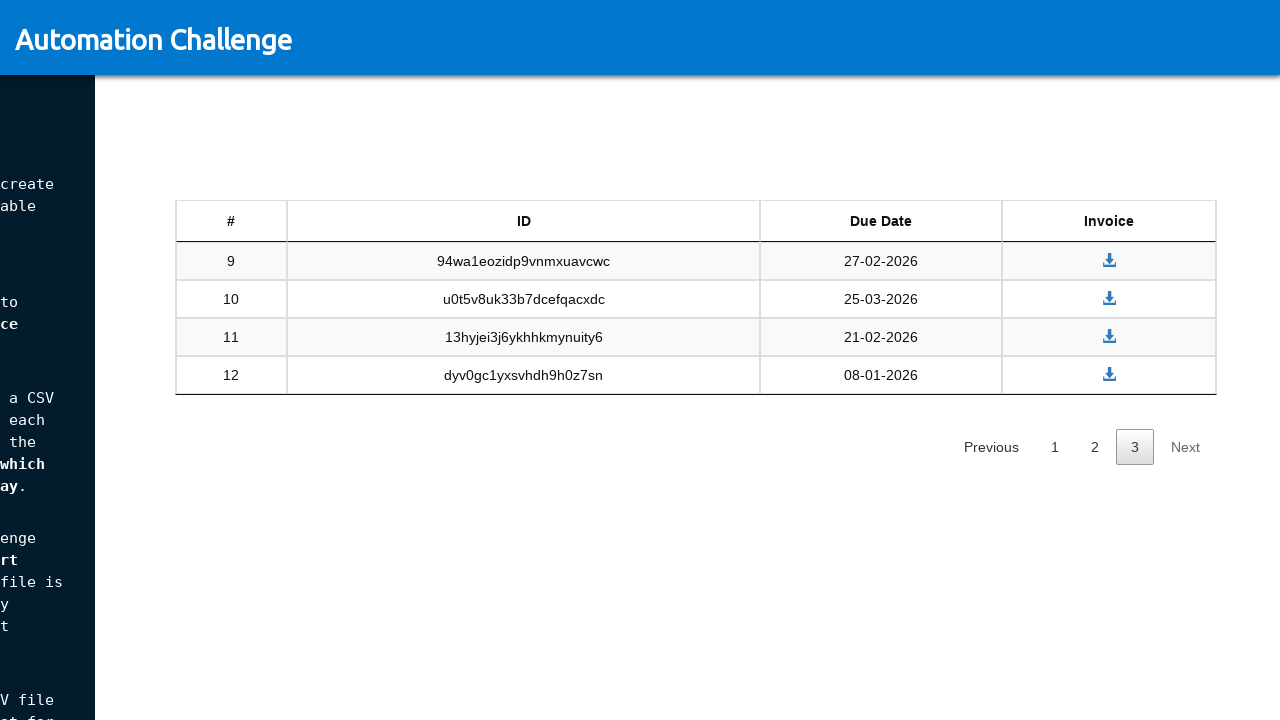

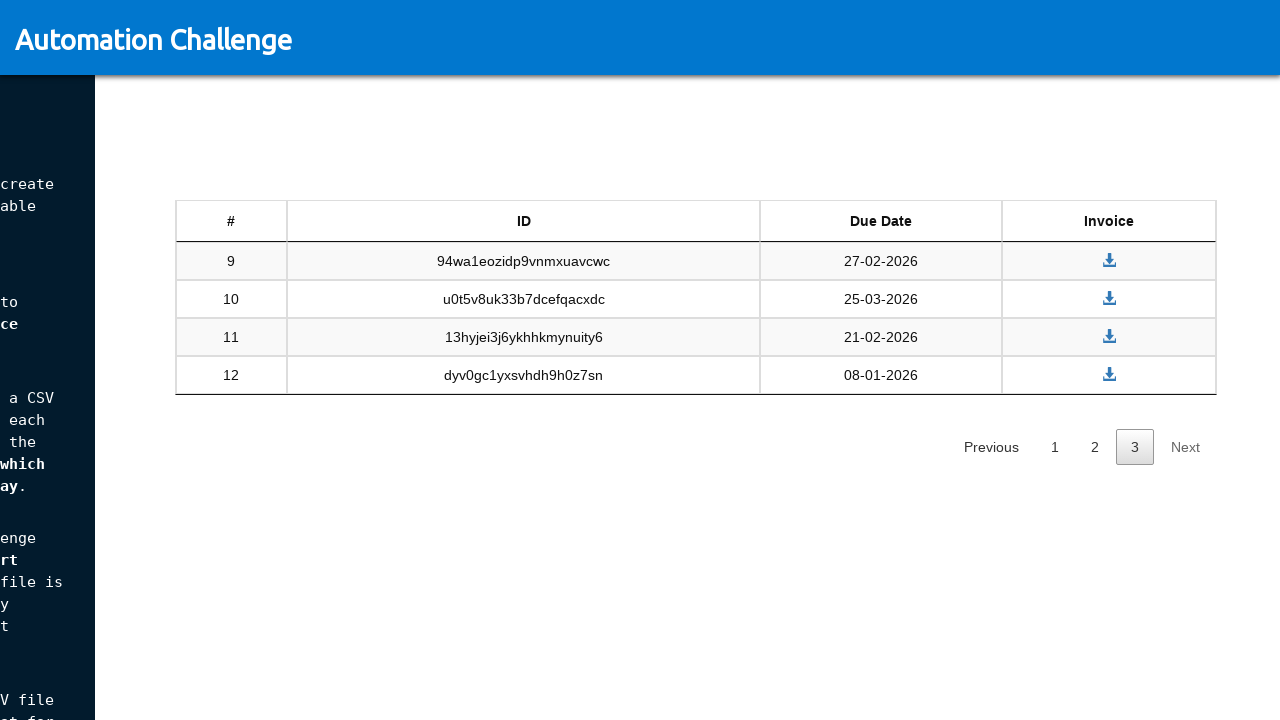